Tests various API links on the Links page including created, no content, moved, bad request, unauthorized, forbidden, not found links, and home link that opens in new tab

Starting URL: https://demoqa.com/elements

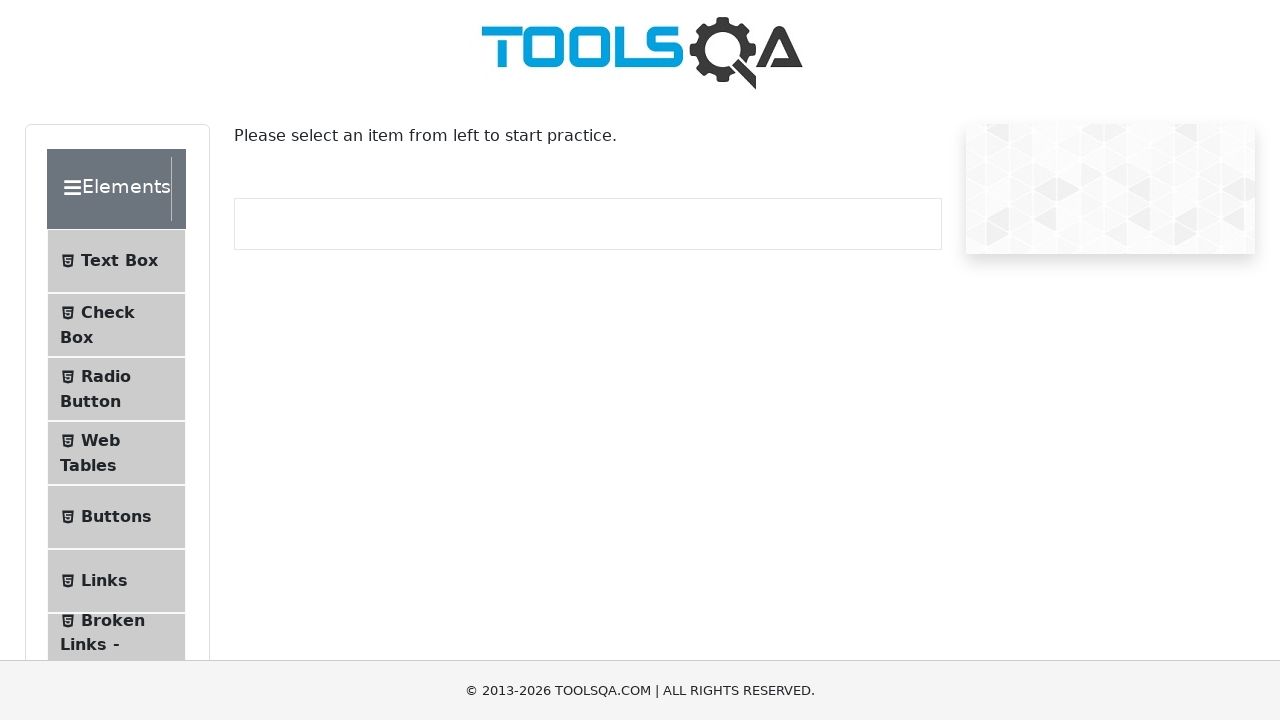

Clicked on Links menu item at (116, 581) on li#item-5
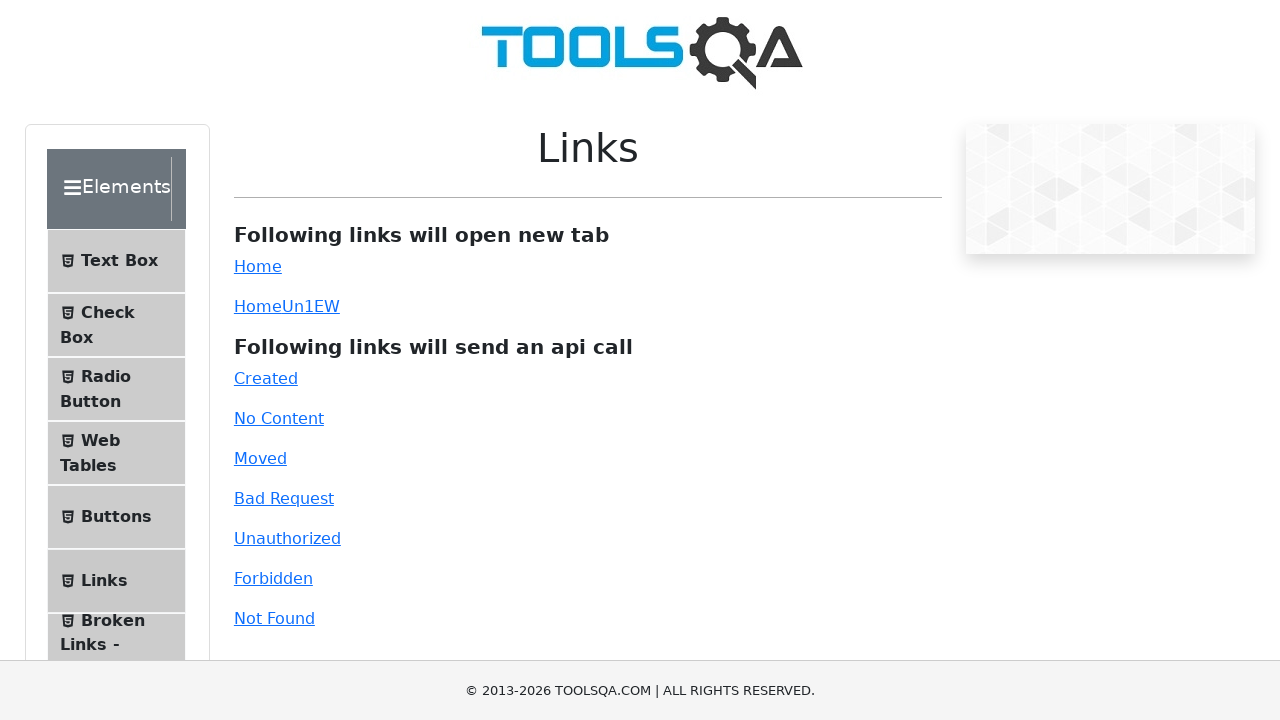

Clicked on created link at (266, 378) on a#created
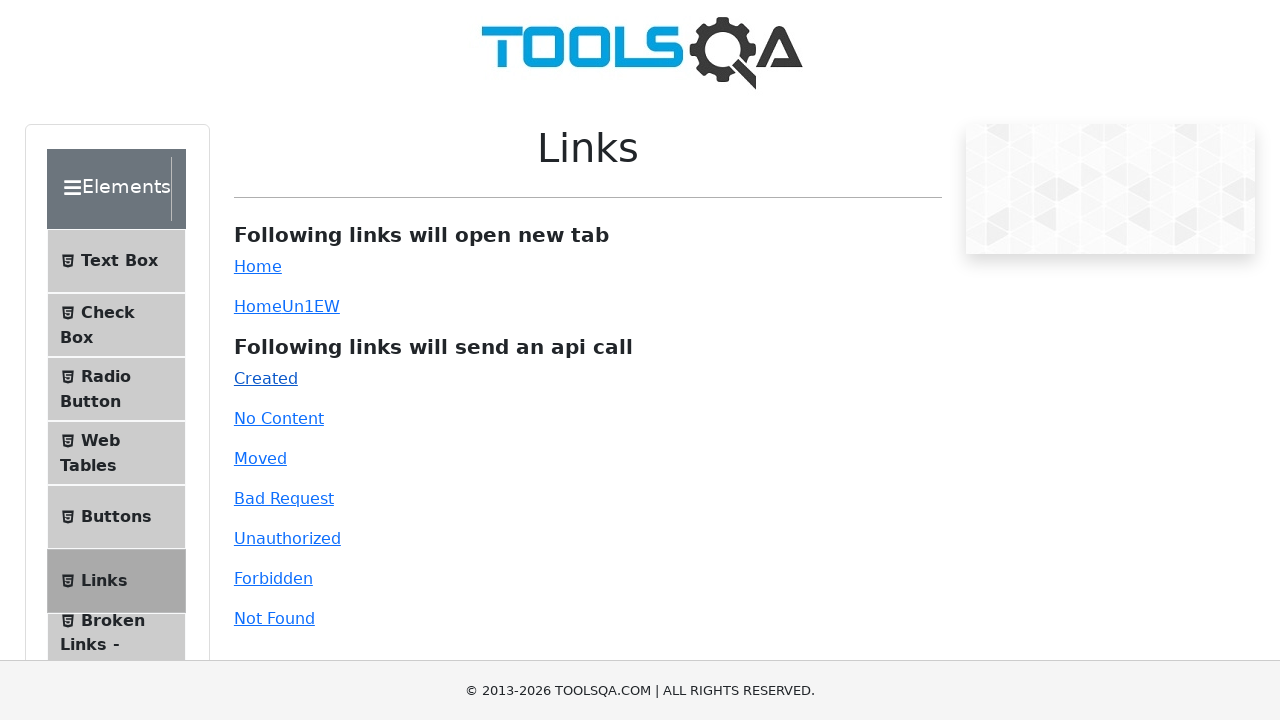

Waited 1 second after clicking created link
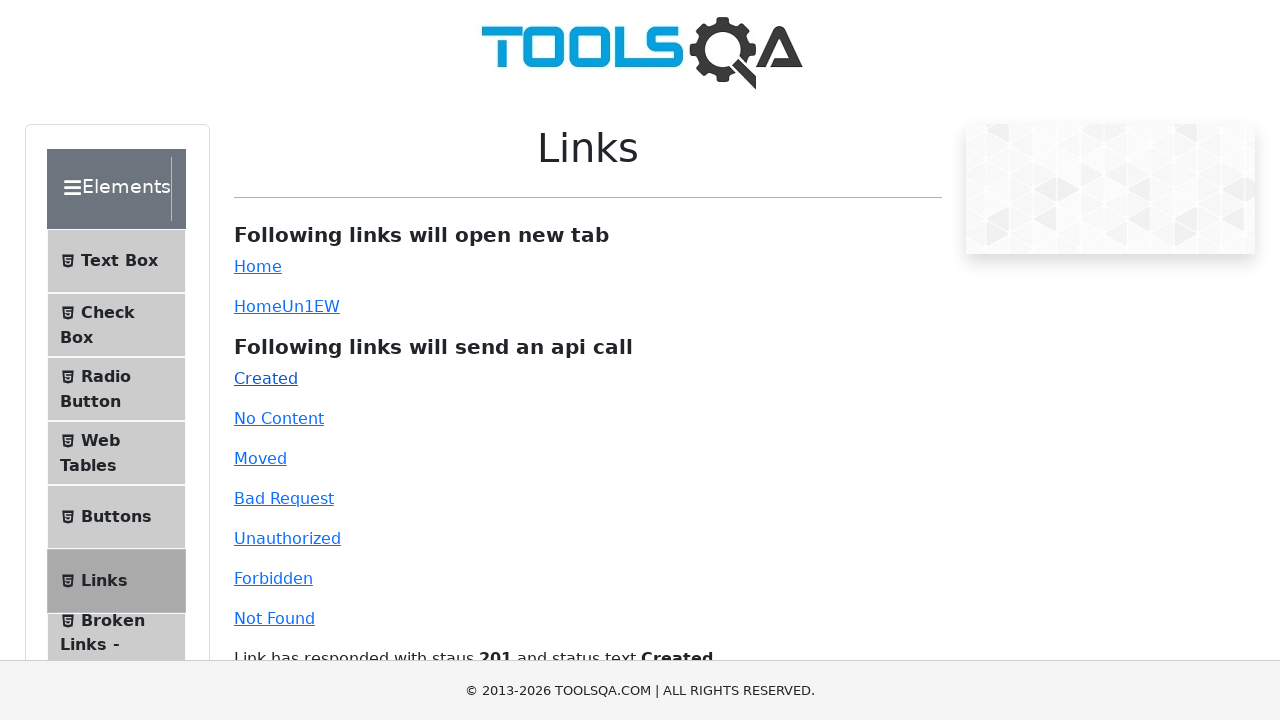

Reloaded page after created link
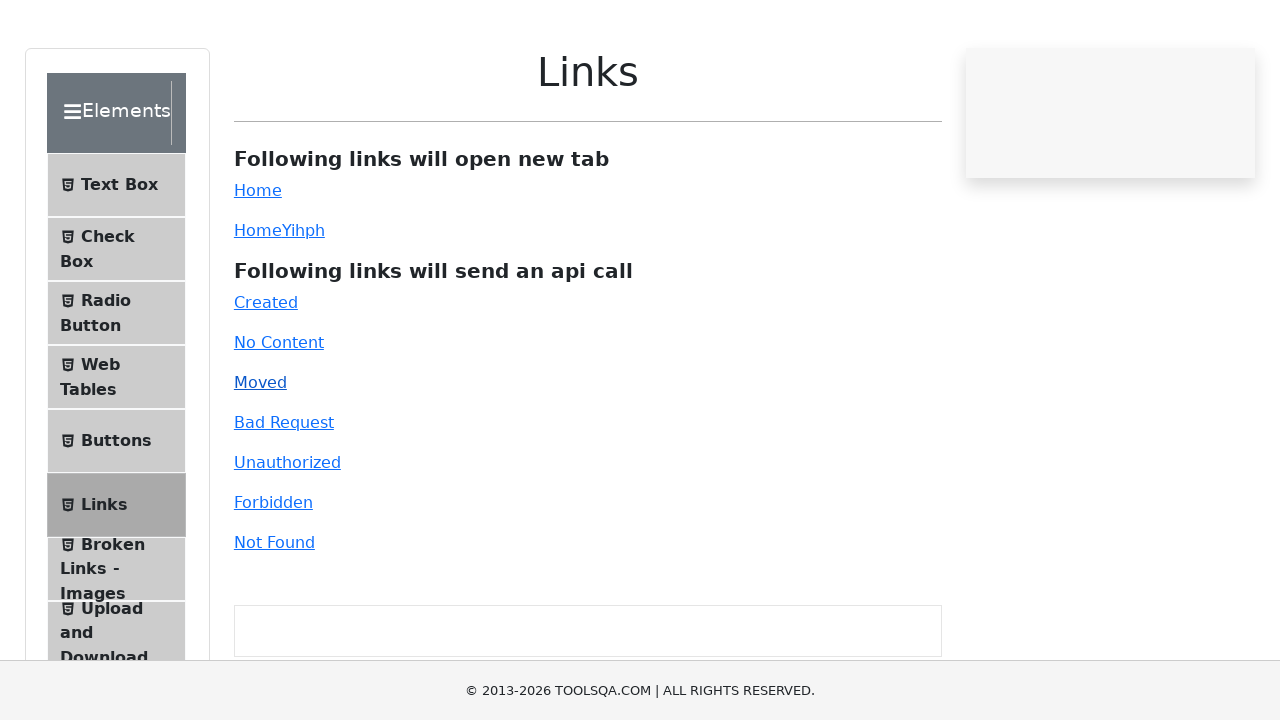

Clicked on no content link at (279, 418) on a#no-content
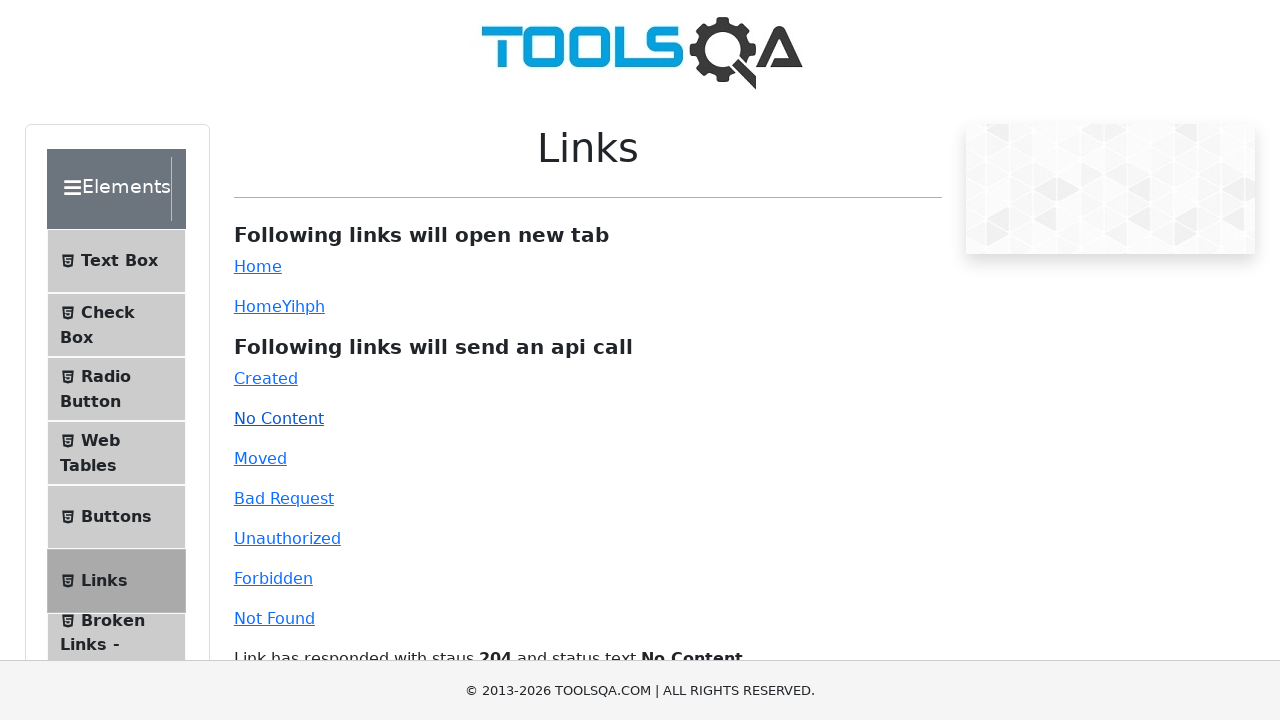

Waited 1 second after clicking no content link
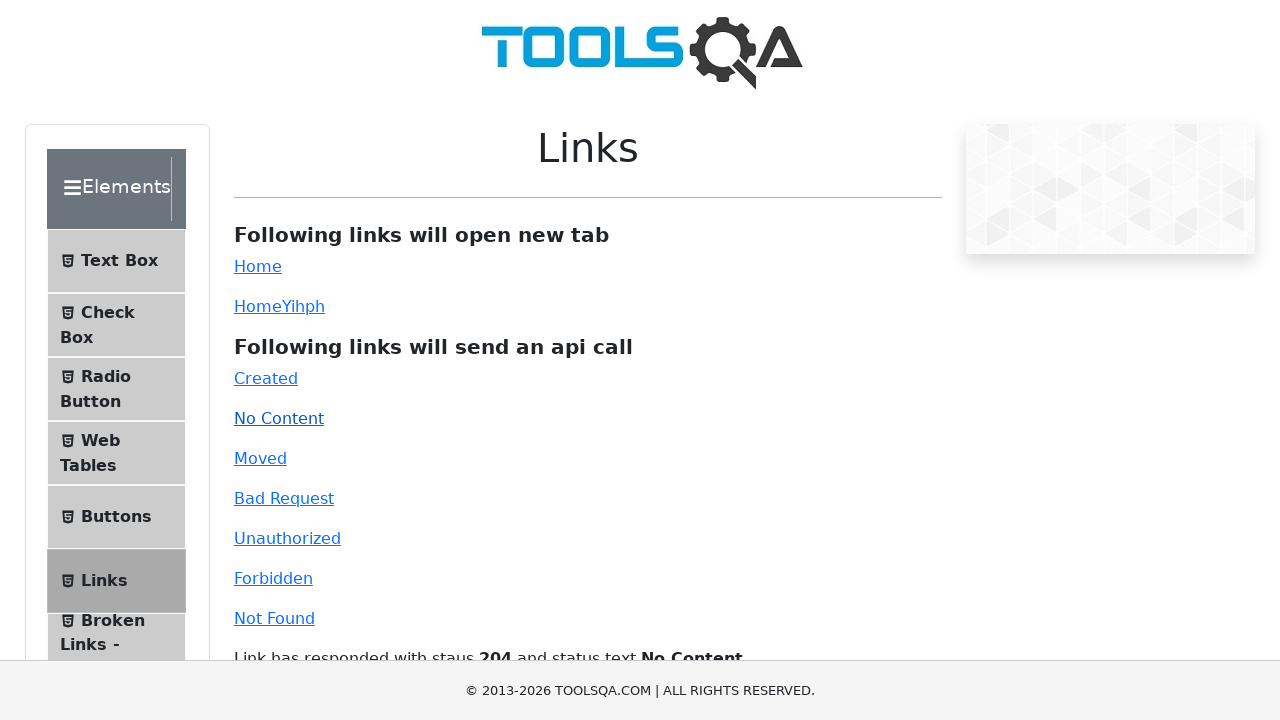

Reloaded page after no content link
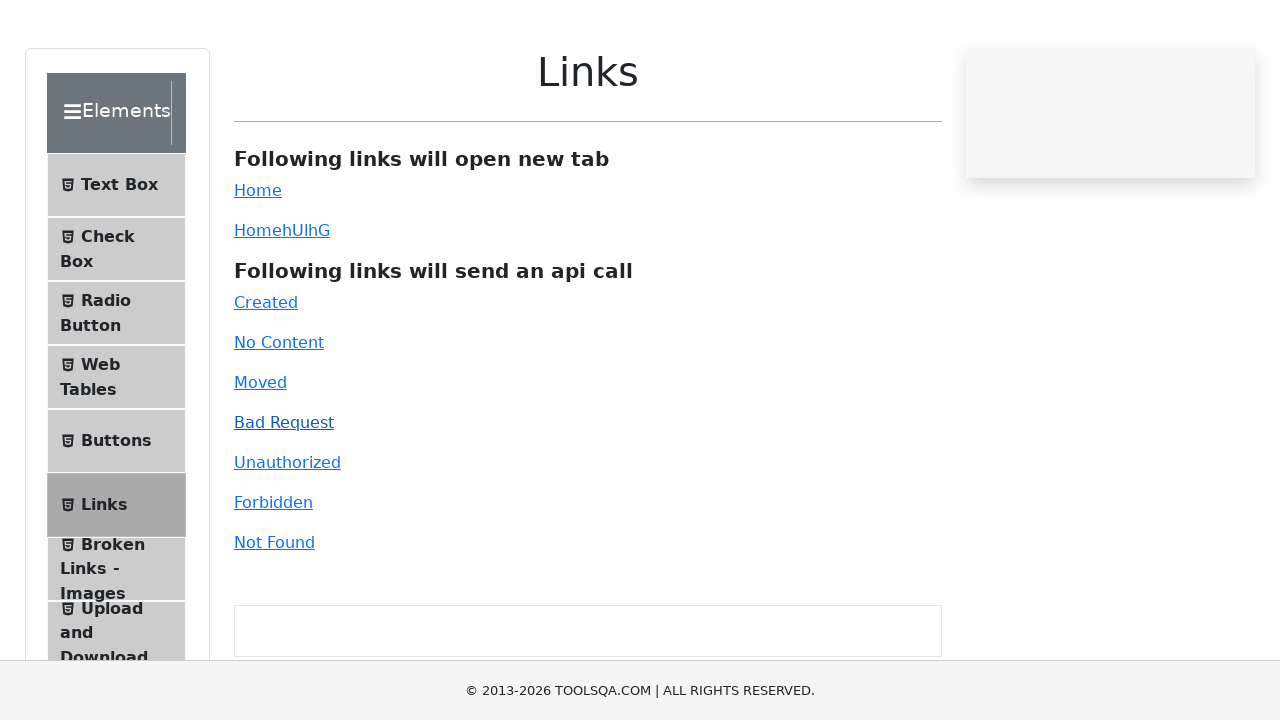

Clicked on moved link at (260, 458) on a#moved
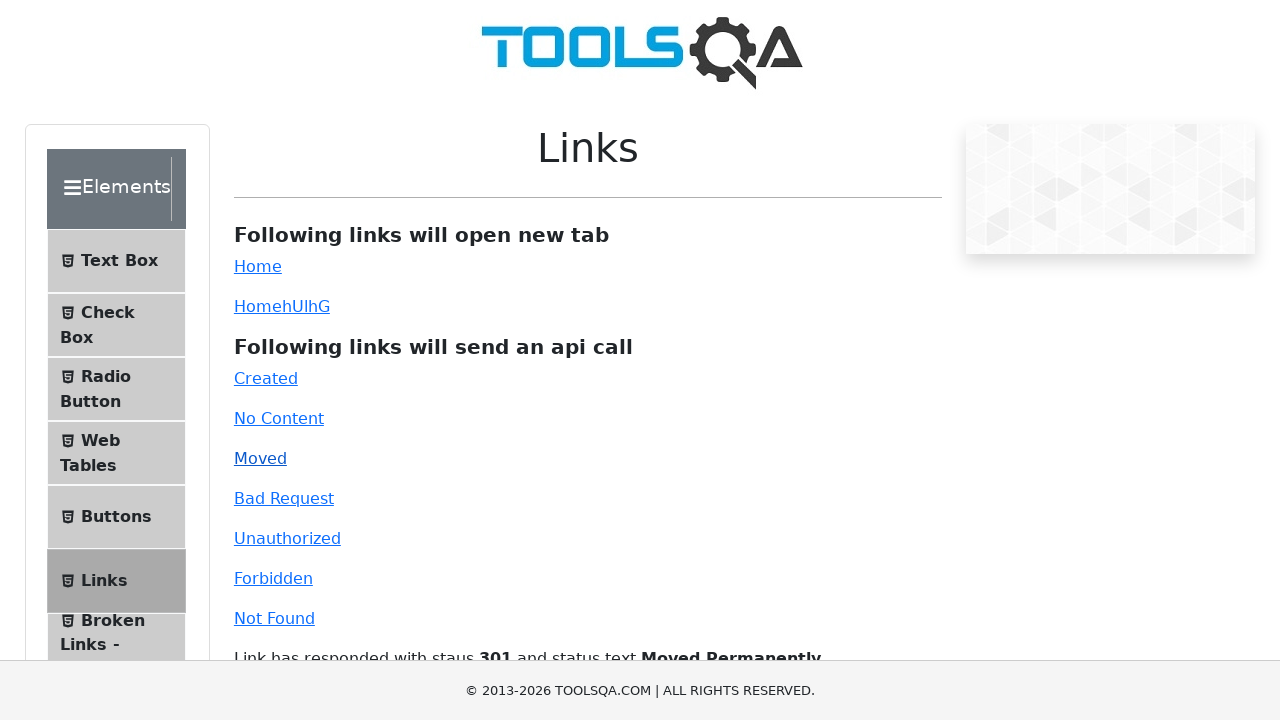

Waited 1 second after clicking moved link
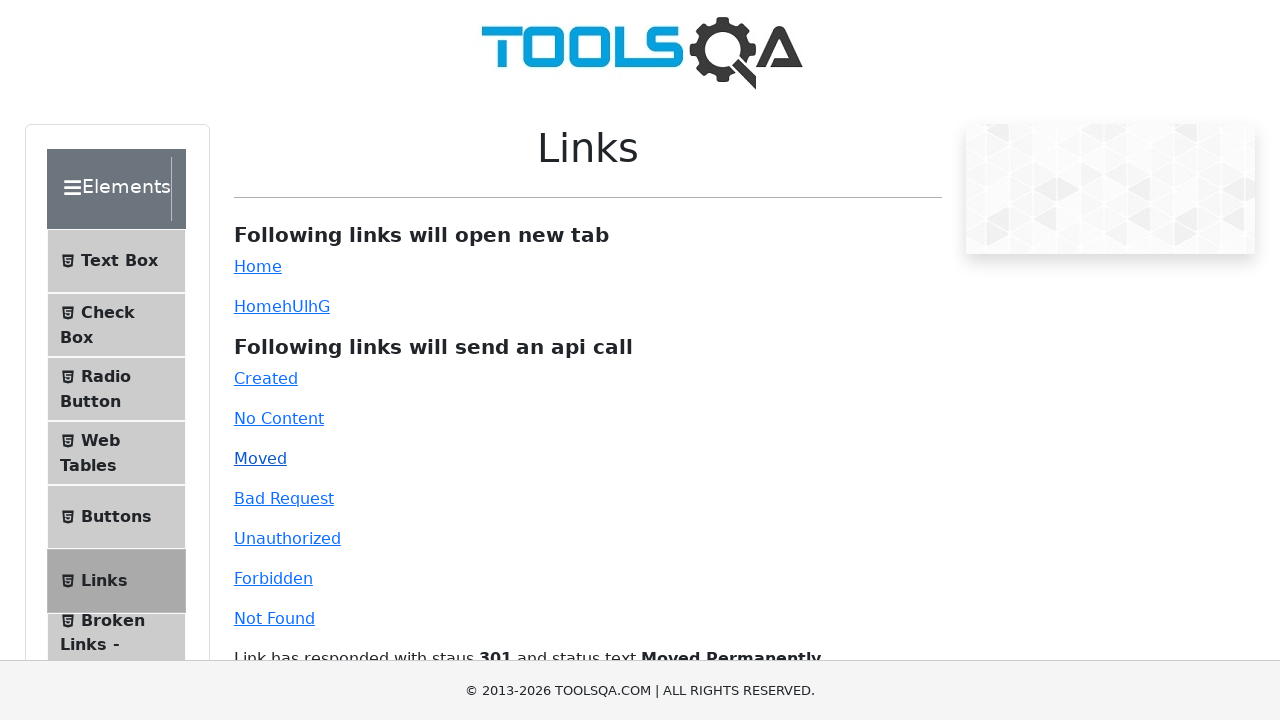

Reloaded page after moved link
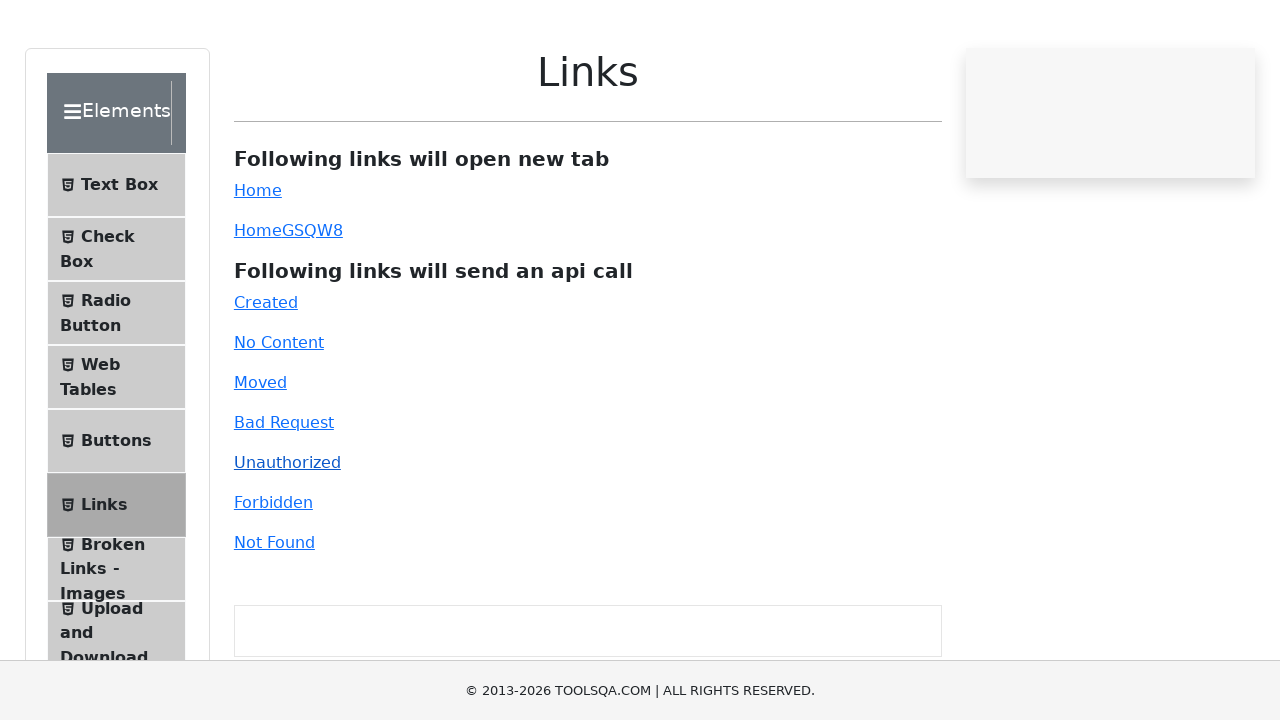

Clicked on bad request link at (284, 498) on a#bad-request
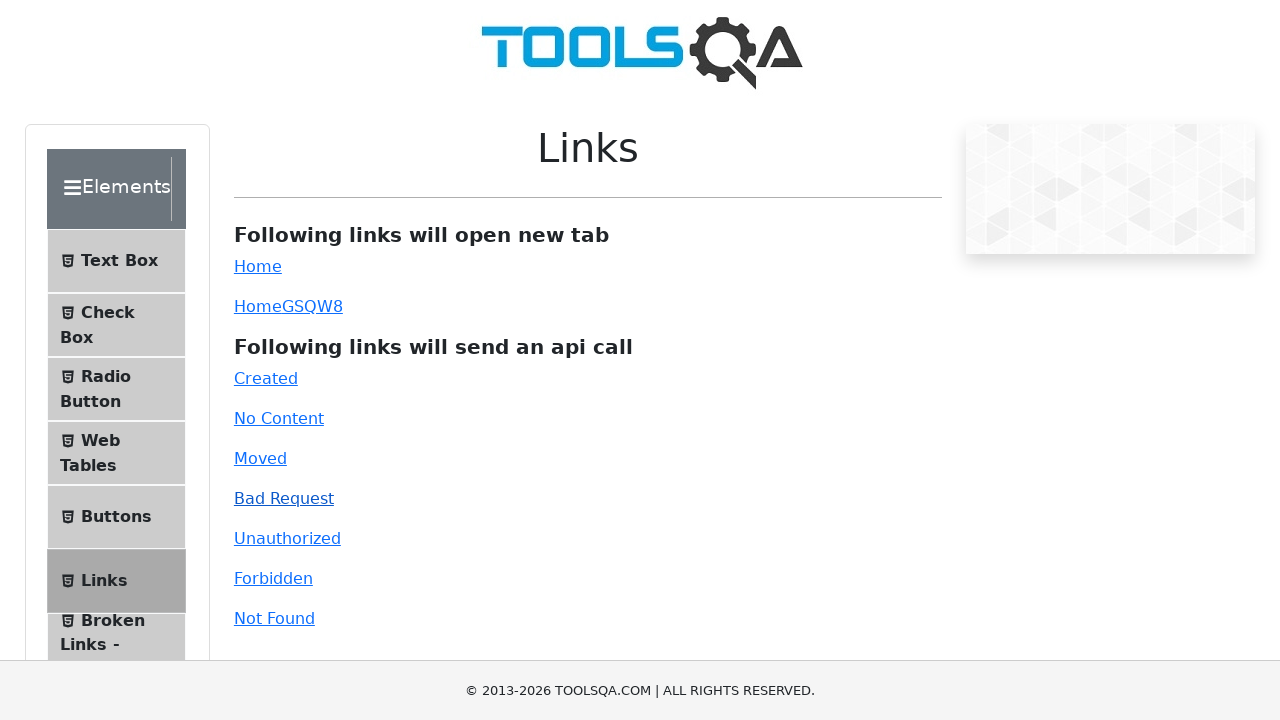

Waited 1 second after clicking bad request link
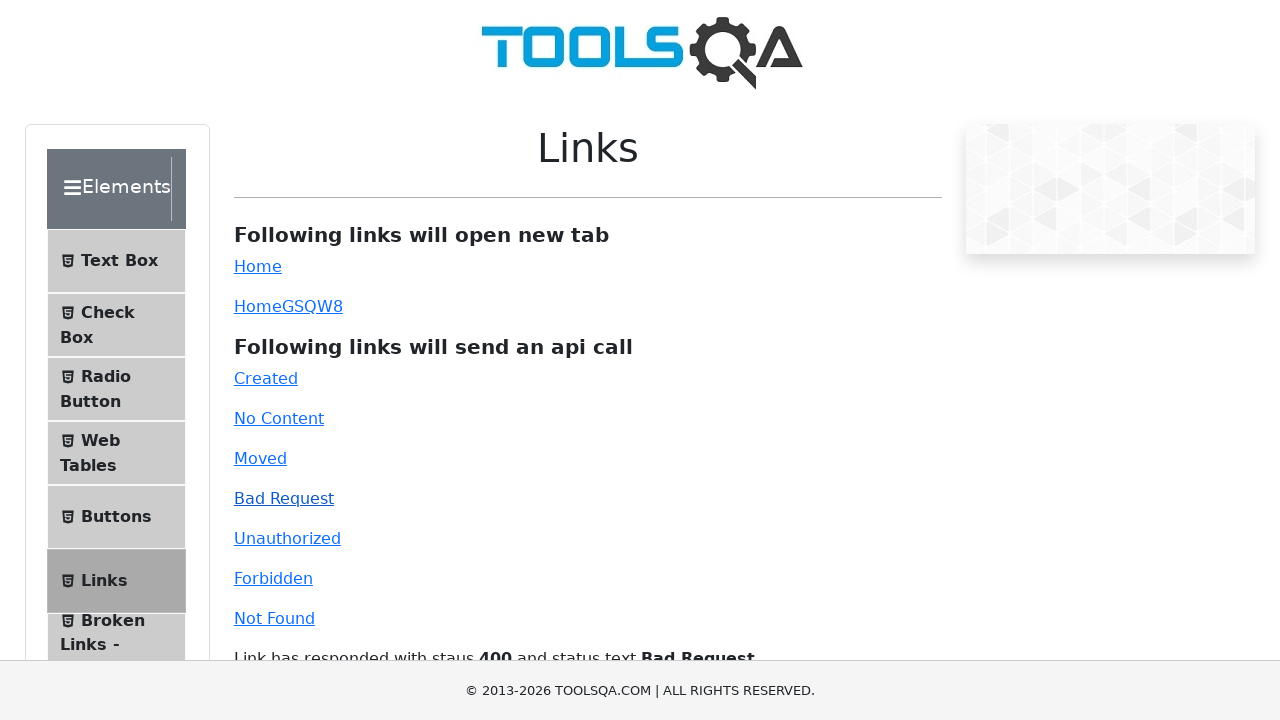

Reloaded page after bad request link
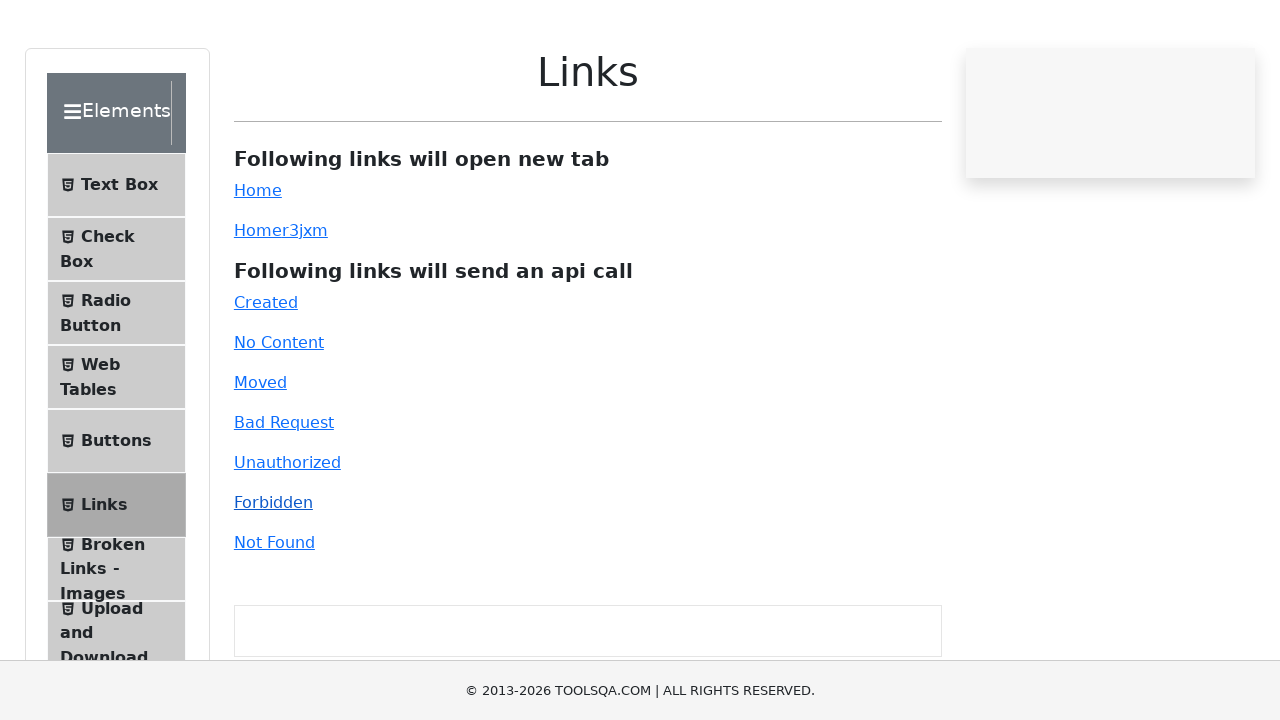

Clicked on unauthorized link at (287, 538) on a#unauthorized
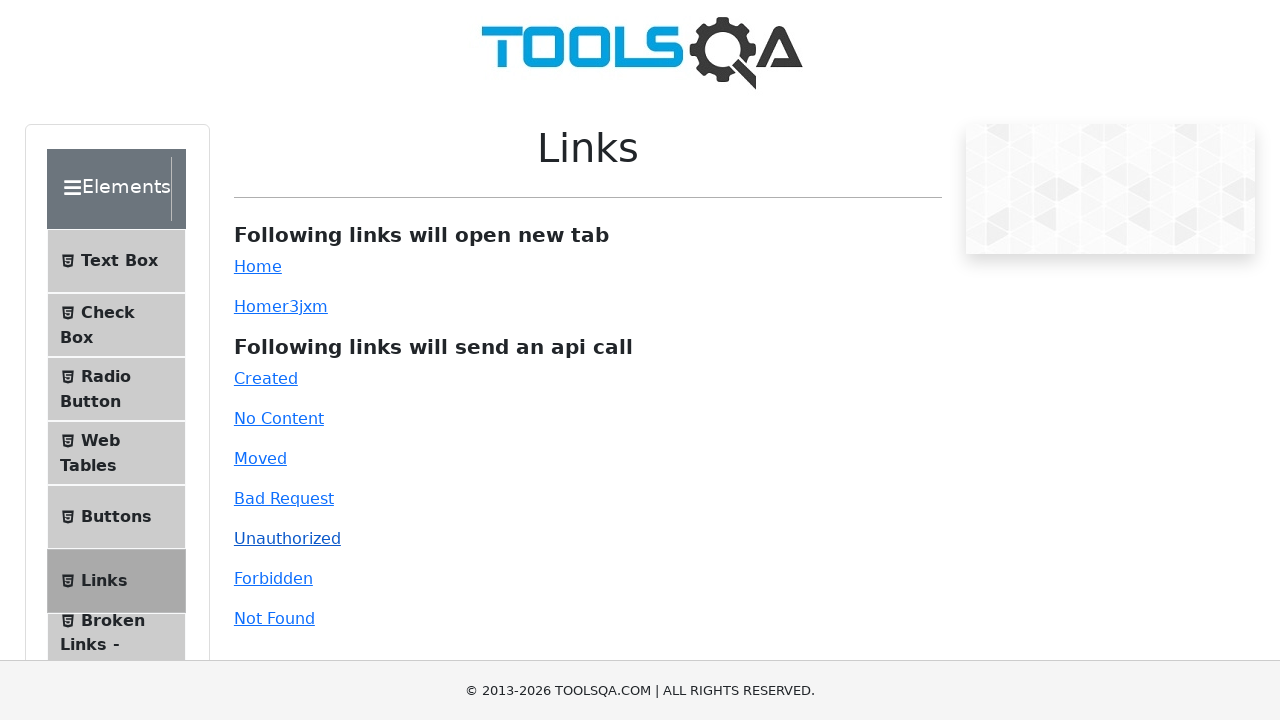

Waited 1 second after clicking unauthorized link
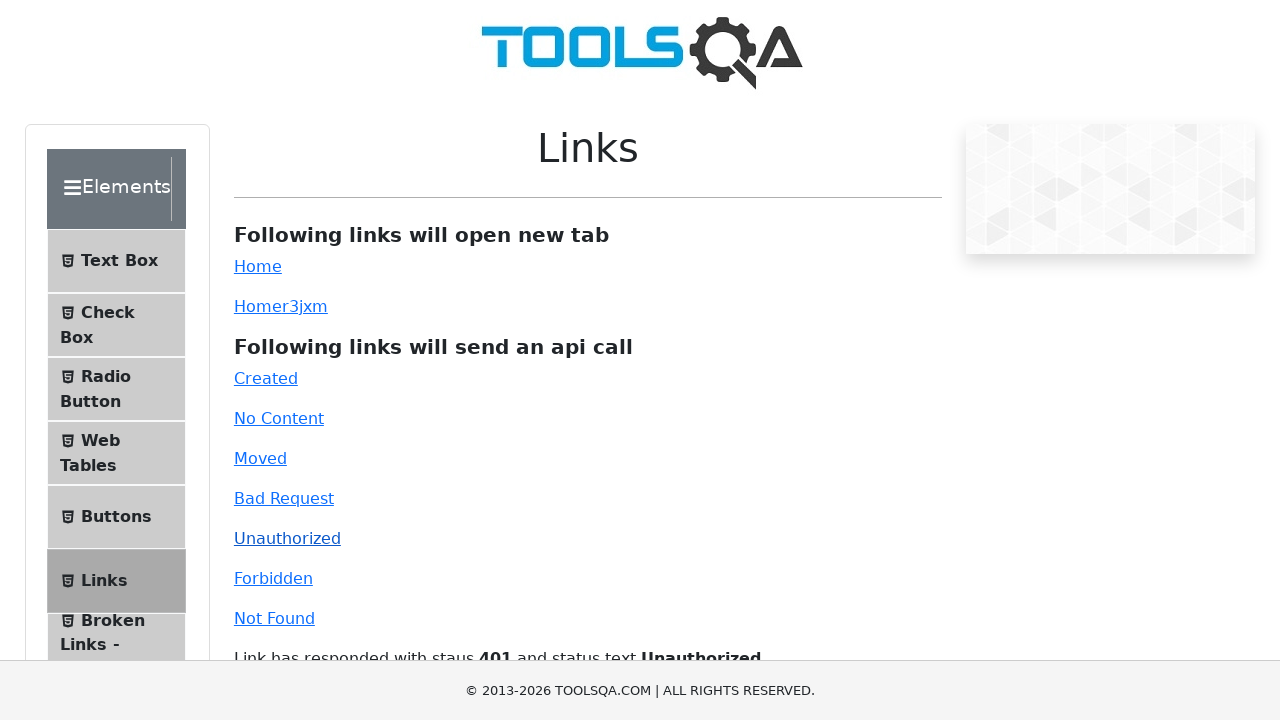

Reloaded page after unauthorized link
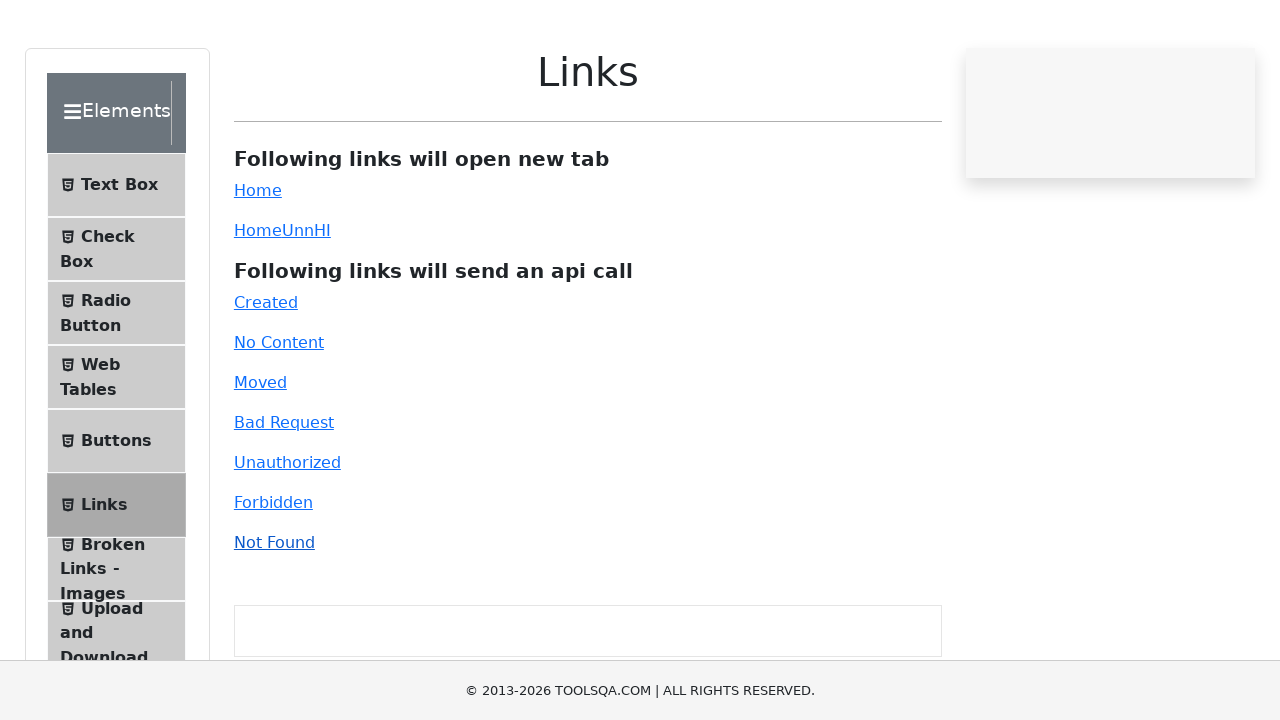

Clicked on forbidden link at (273, 578) on a#forbidden
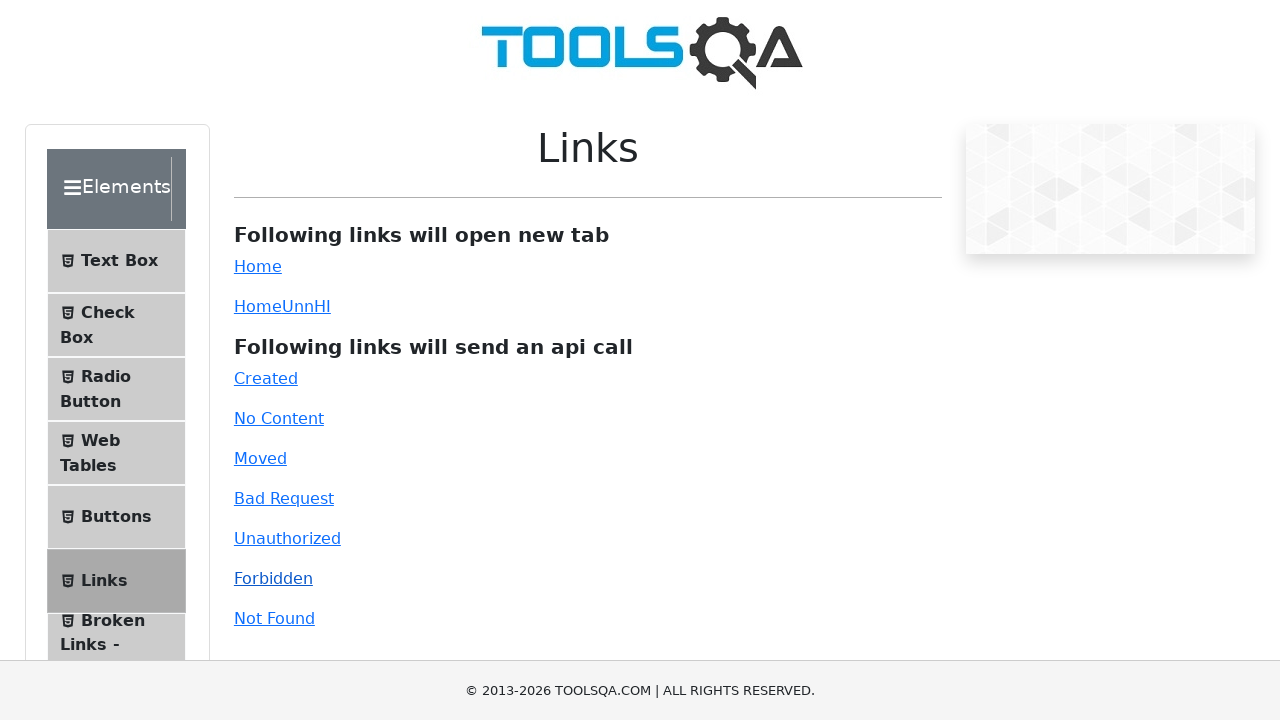

Waited 1 second after clicking forbidden link
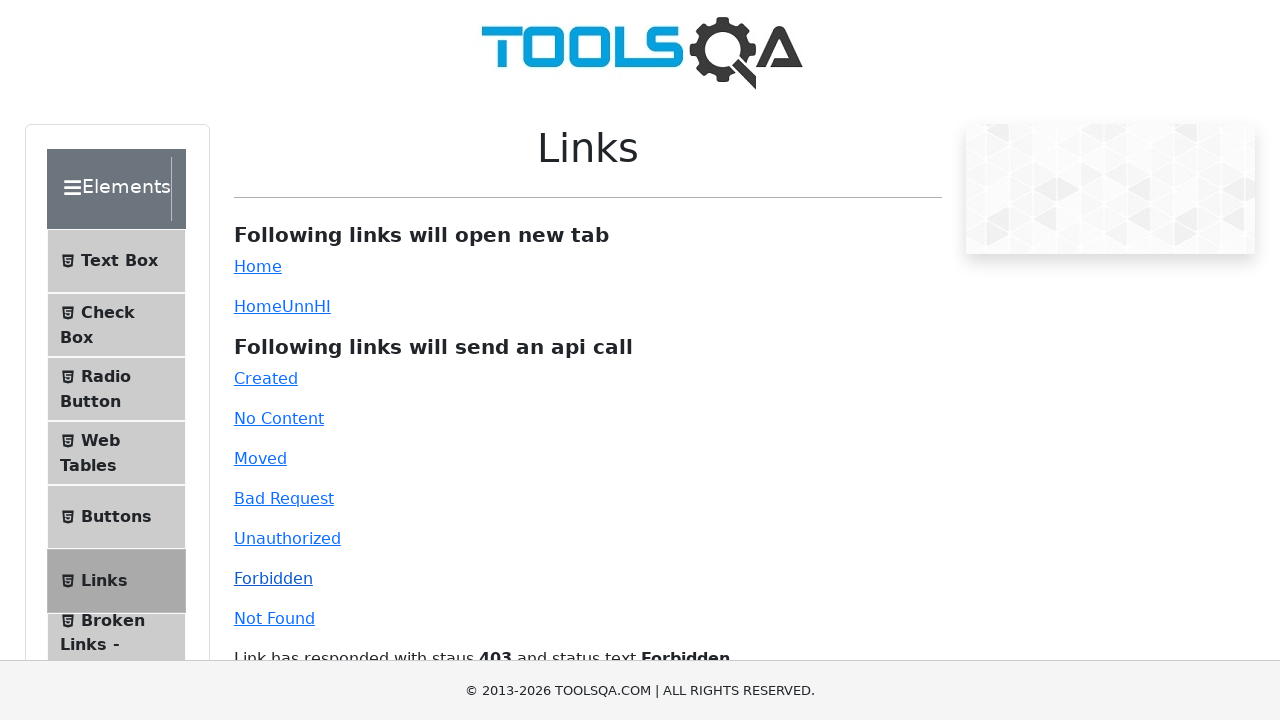

Reloaded page after forbidden link
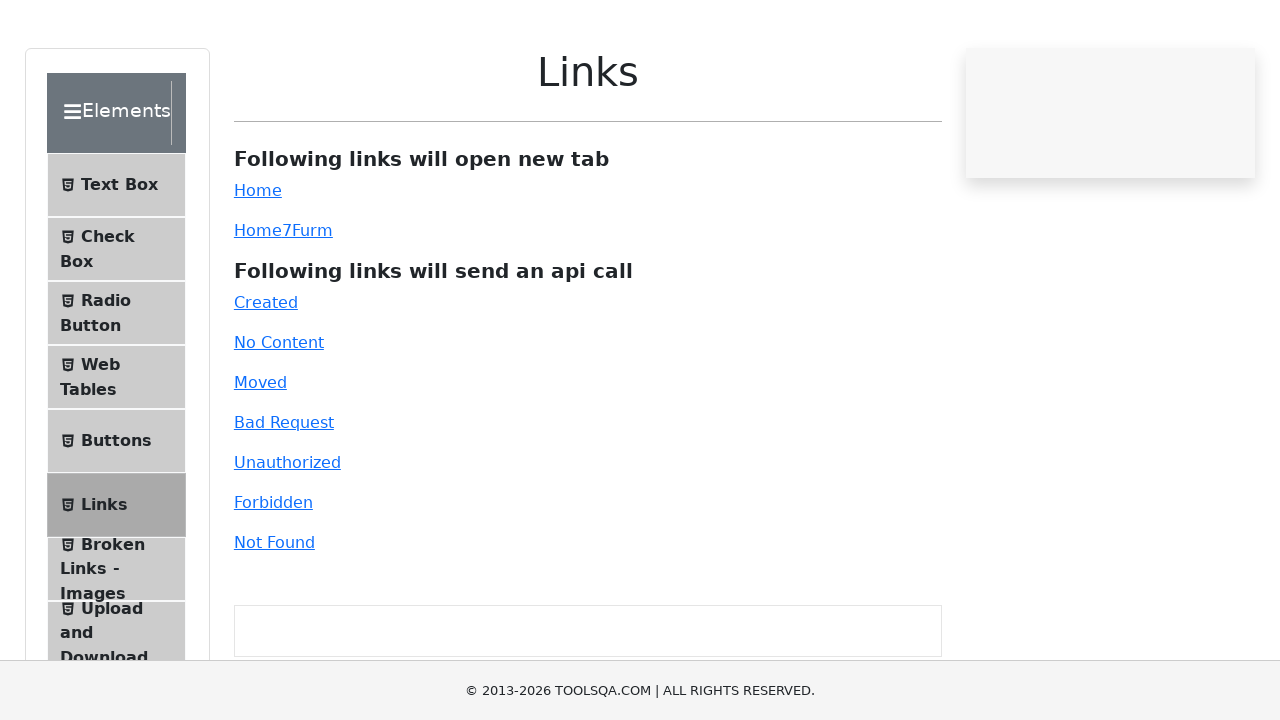

Clicked on not found link at (274, 618) on a#invalid-url
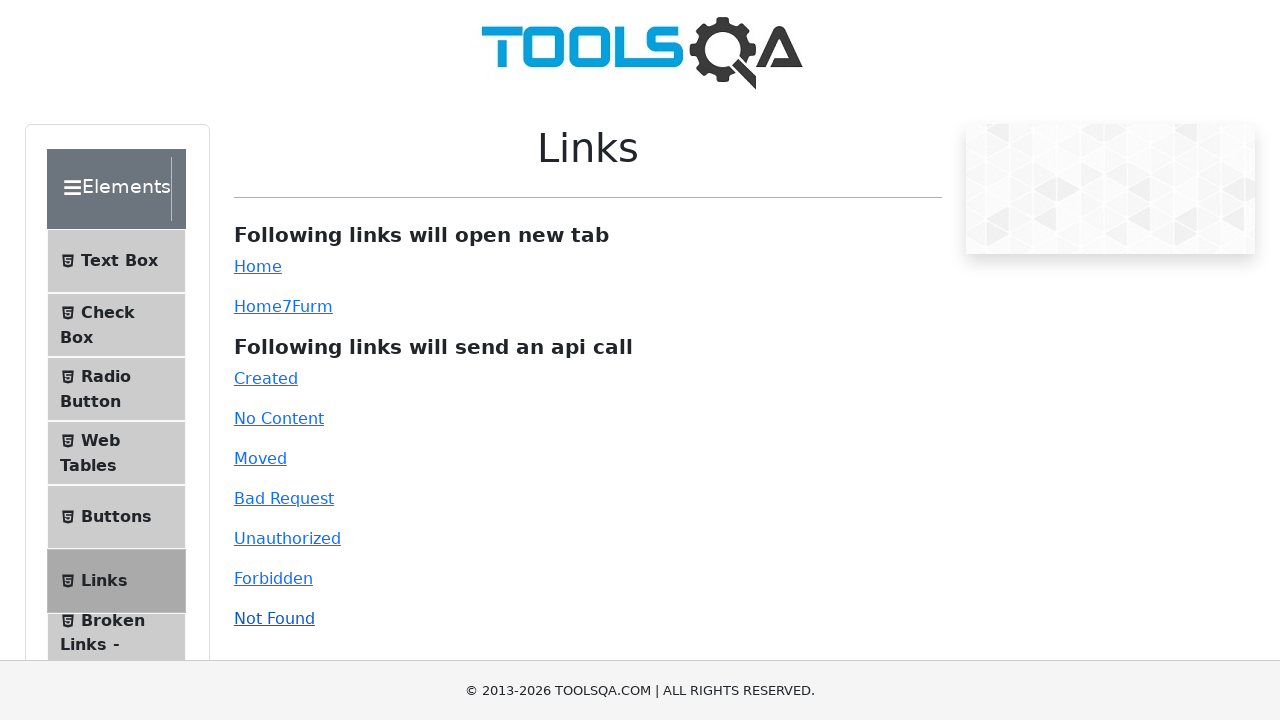

Waited 1 second after clicking not found link
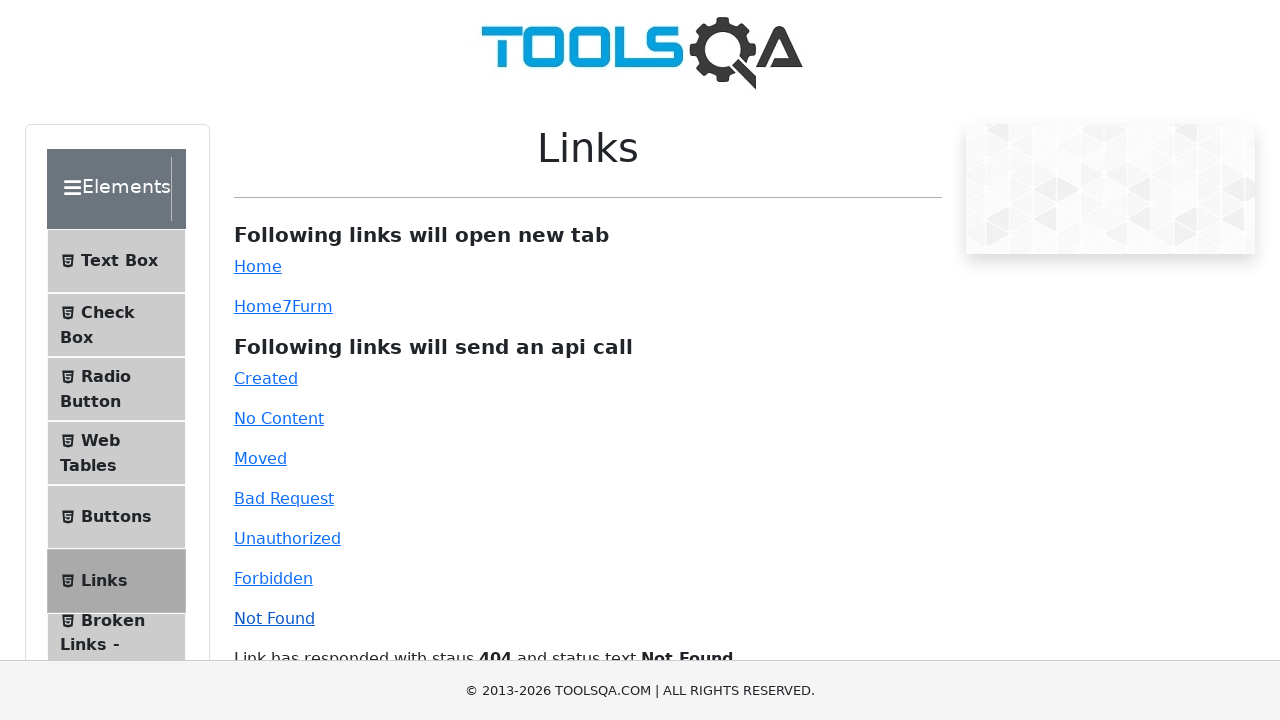

Reloaded page after not found link
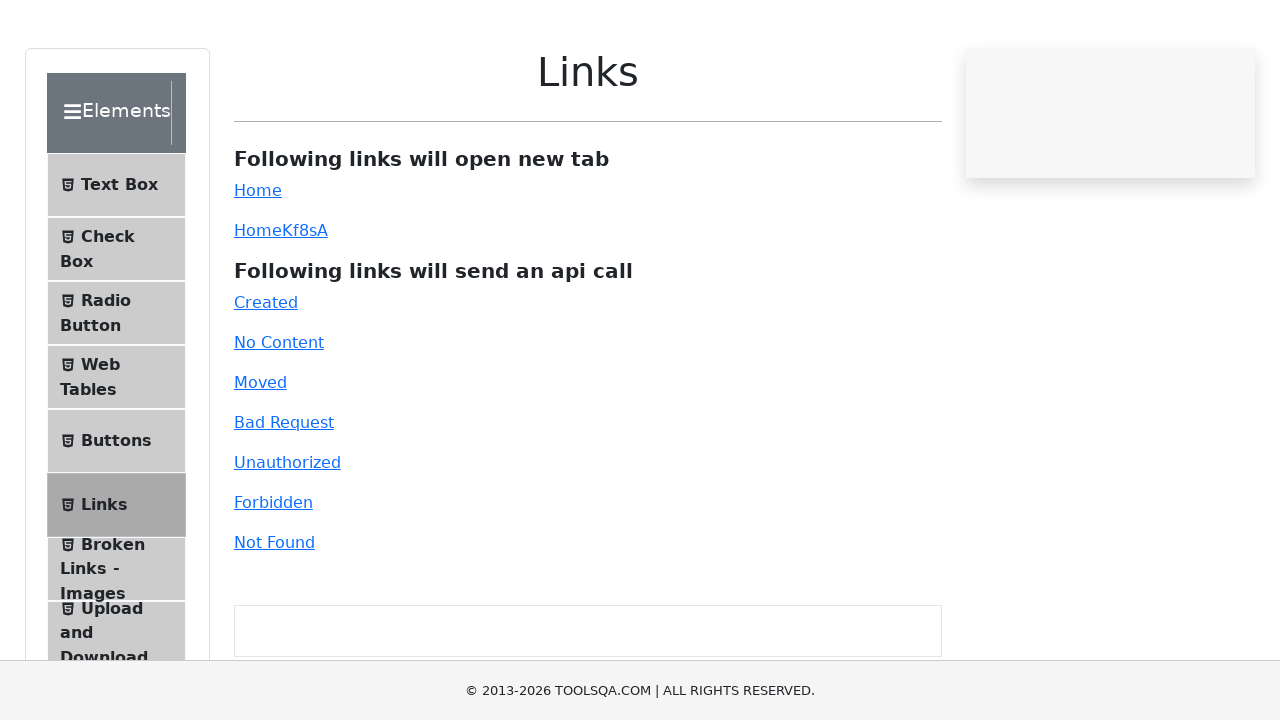

Clicked on home link that opens in new tab at (258, 266) on a#simpleLink
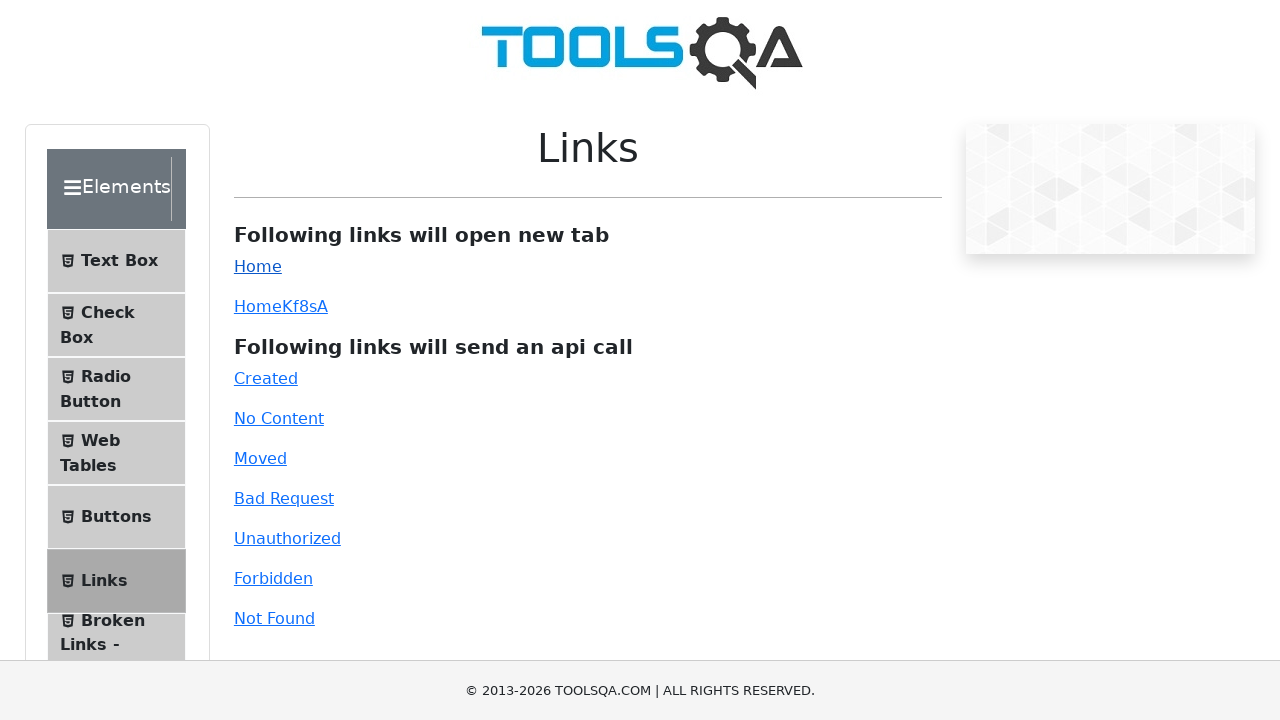

New page opened from home link
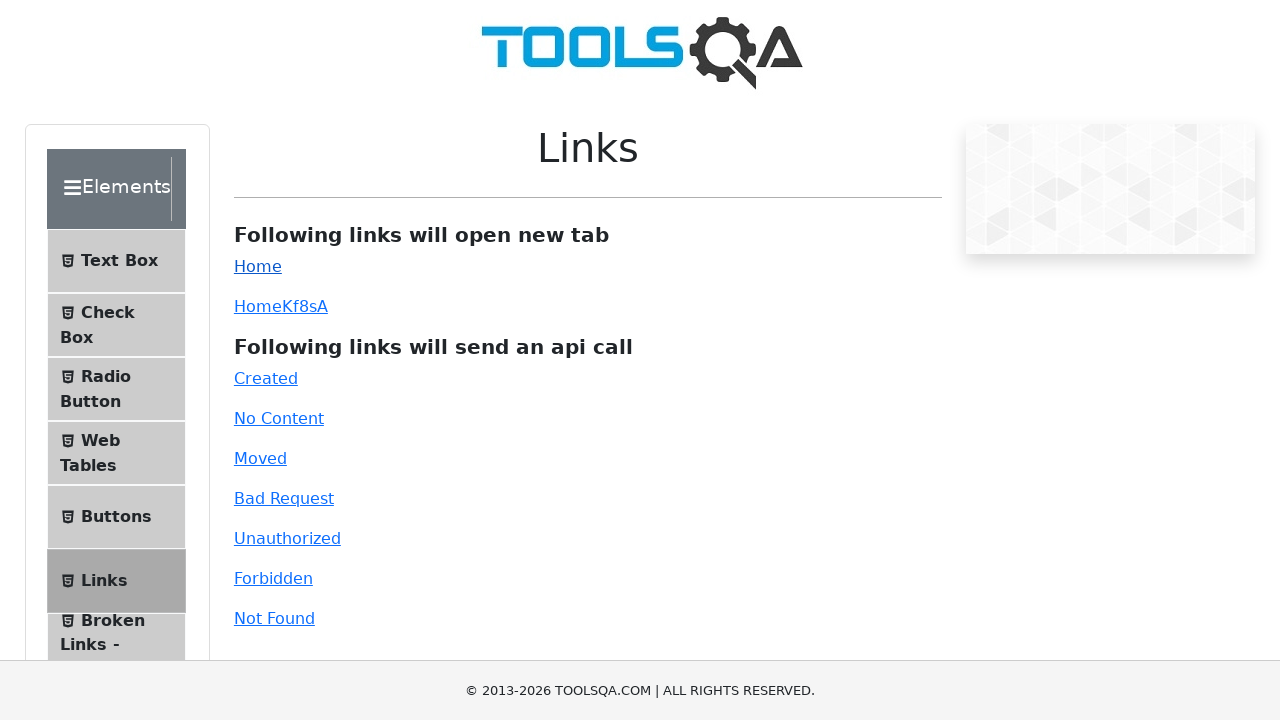

New page loaded
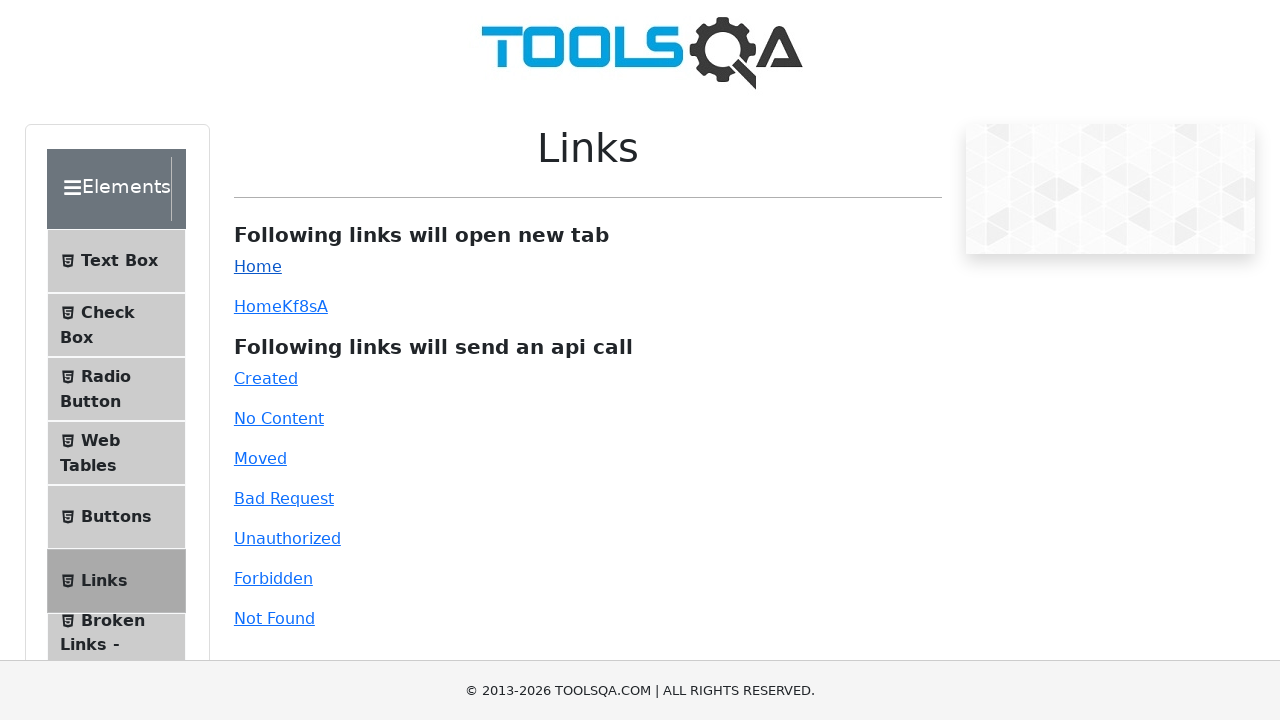

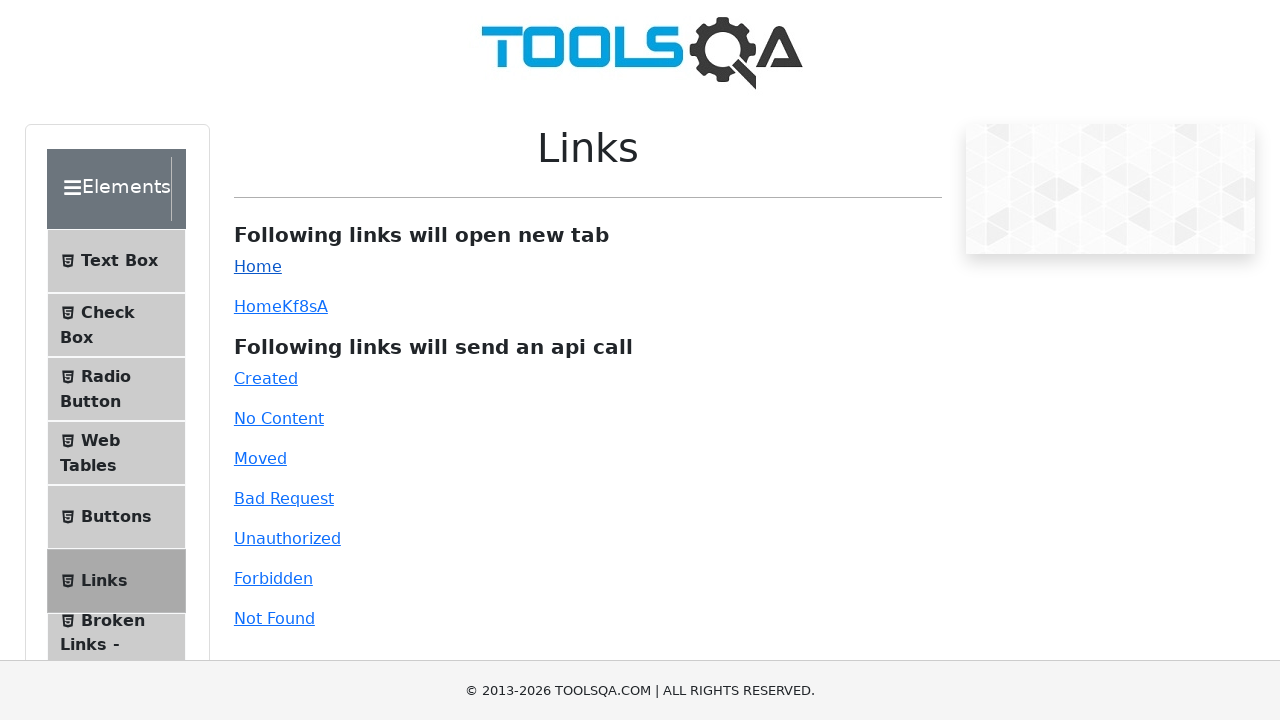